Navigates to a Stepik lesson page, fills in an answer in a textarea field with "get()", and clicks the submit button to submit the answer.

Starting URL: https://stepik.org/lesson/25969/step/12

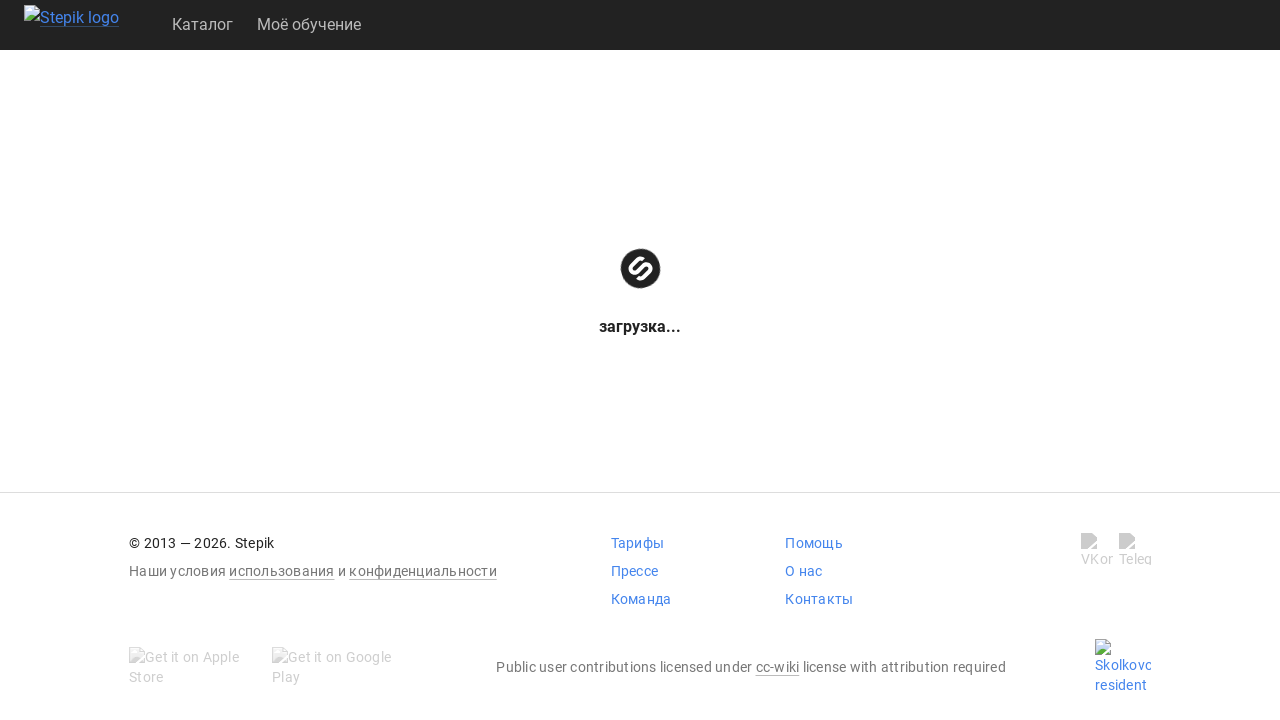

Waited for textarea to be visible
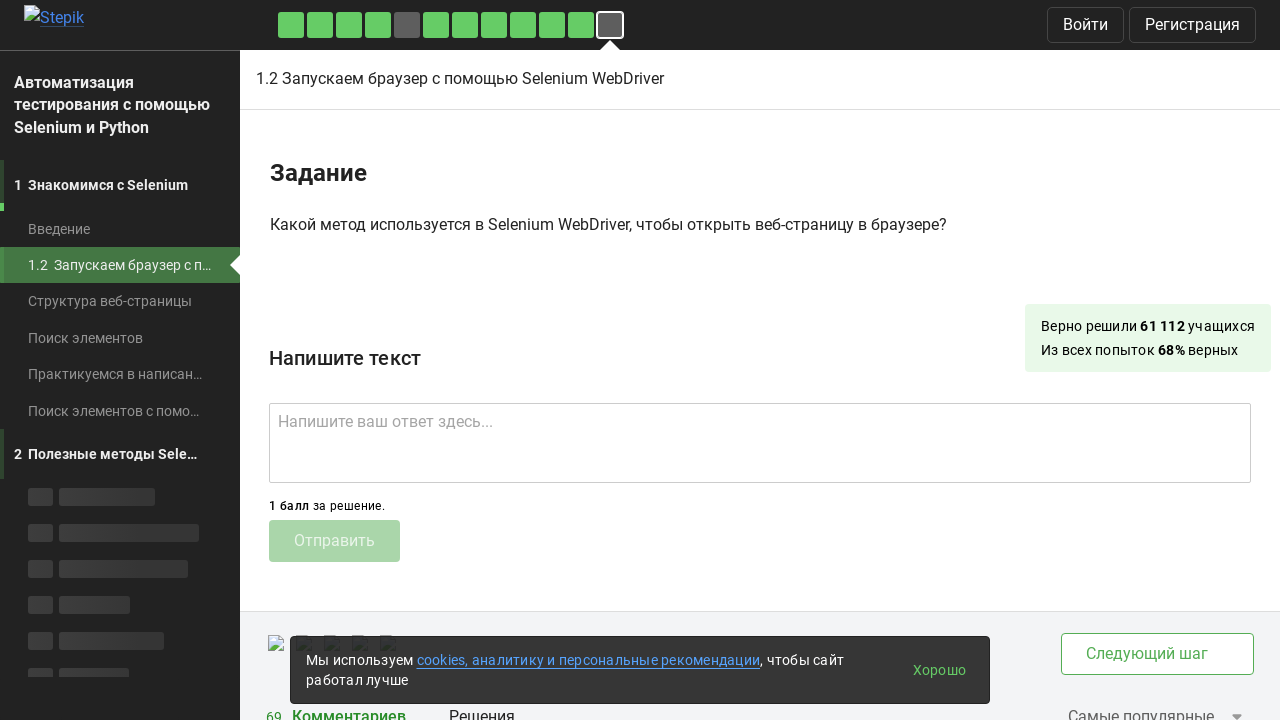

Filled textarea with 'get()' on .textarea
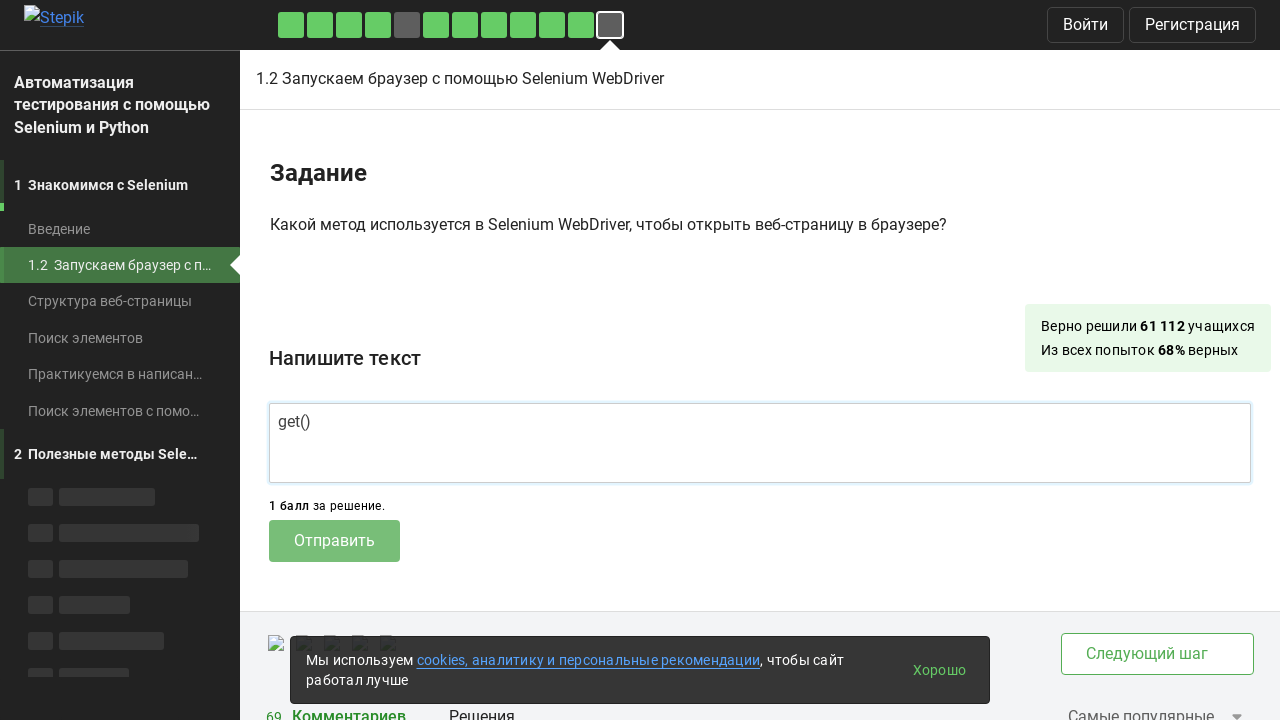

Clicked submit button to submit answer at (334, 541) on .submit-submission
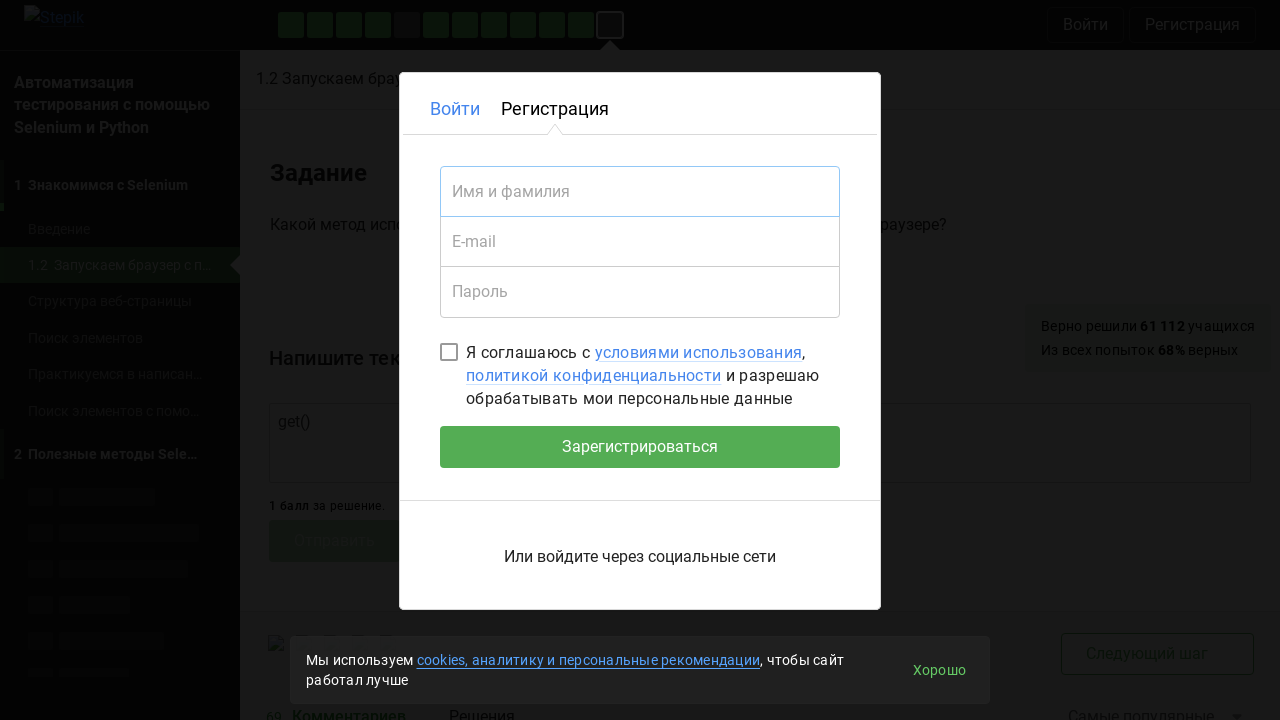

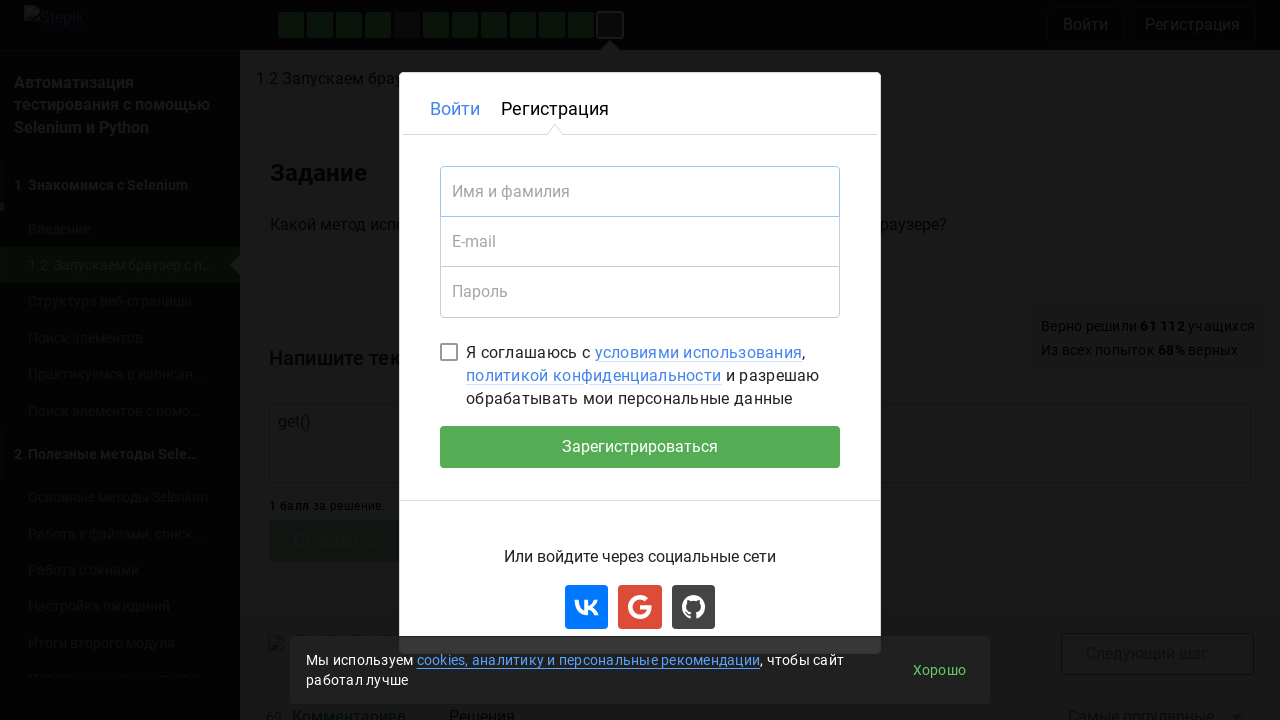